Launches the Tata Motors website and verifies it loads successfully

Starting URL: https://www.tatamotors.com/

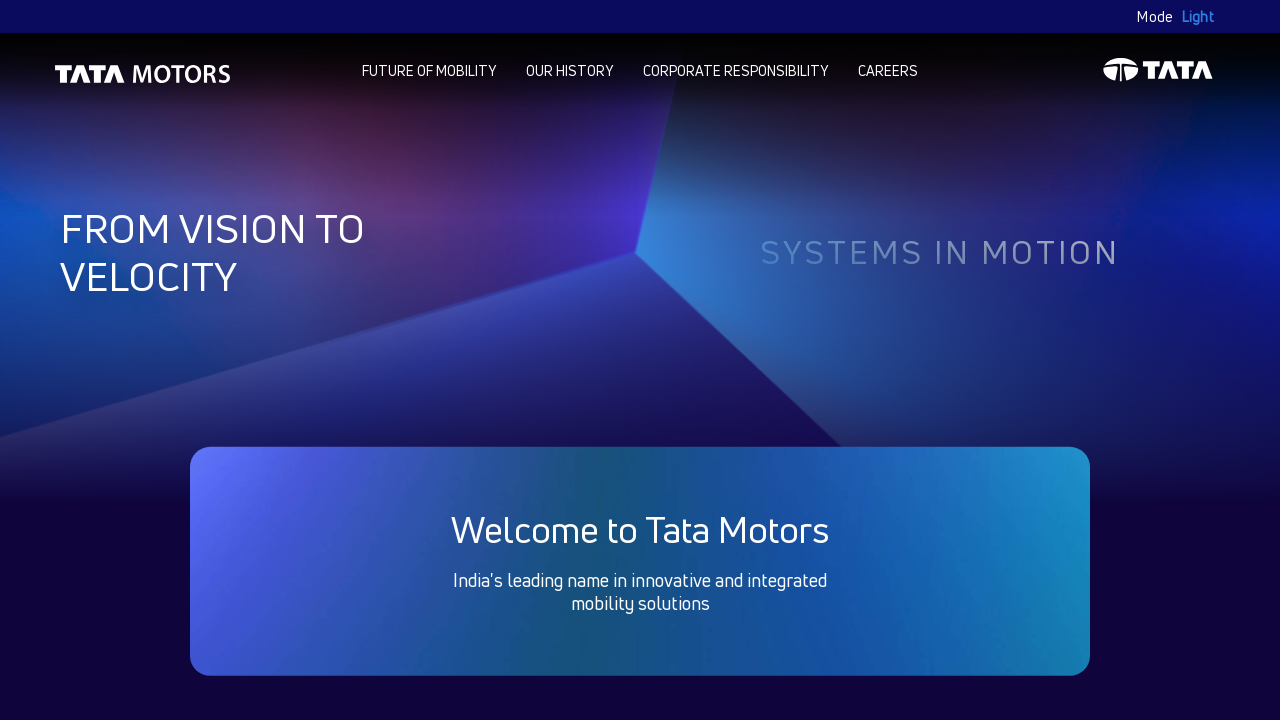

Waited for Tata Motors website DOM to load completely
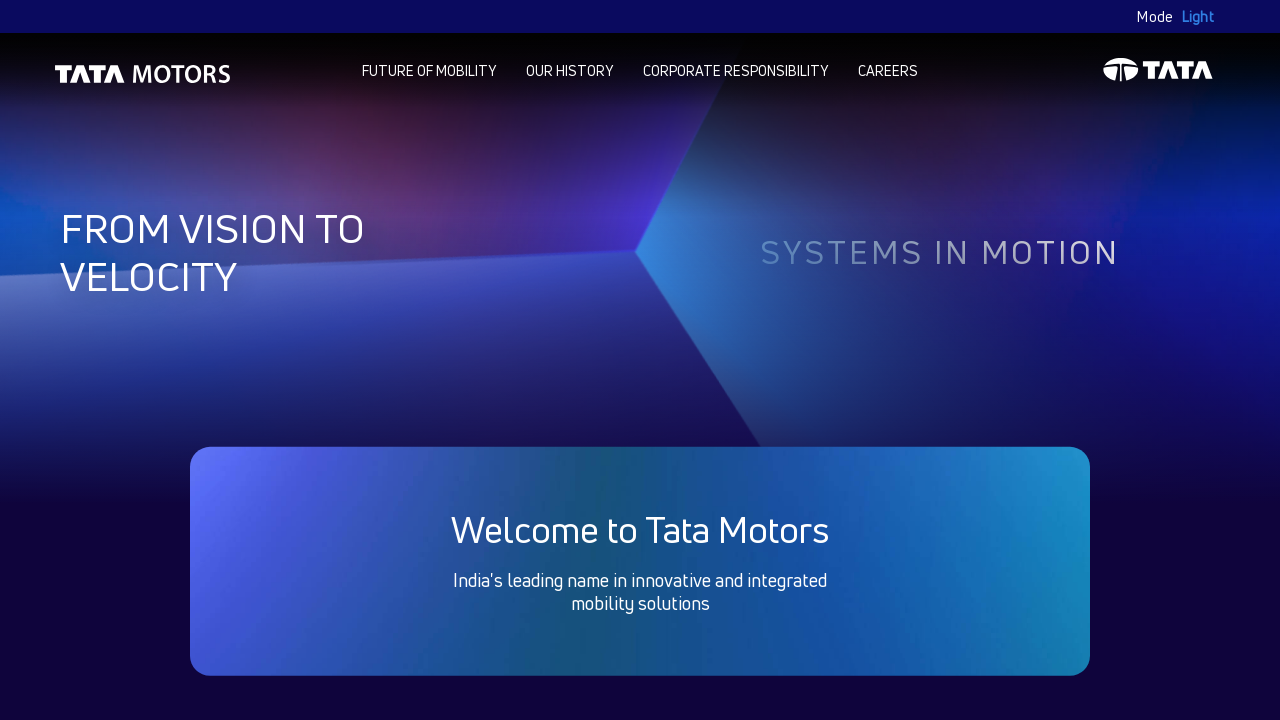

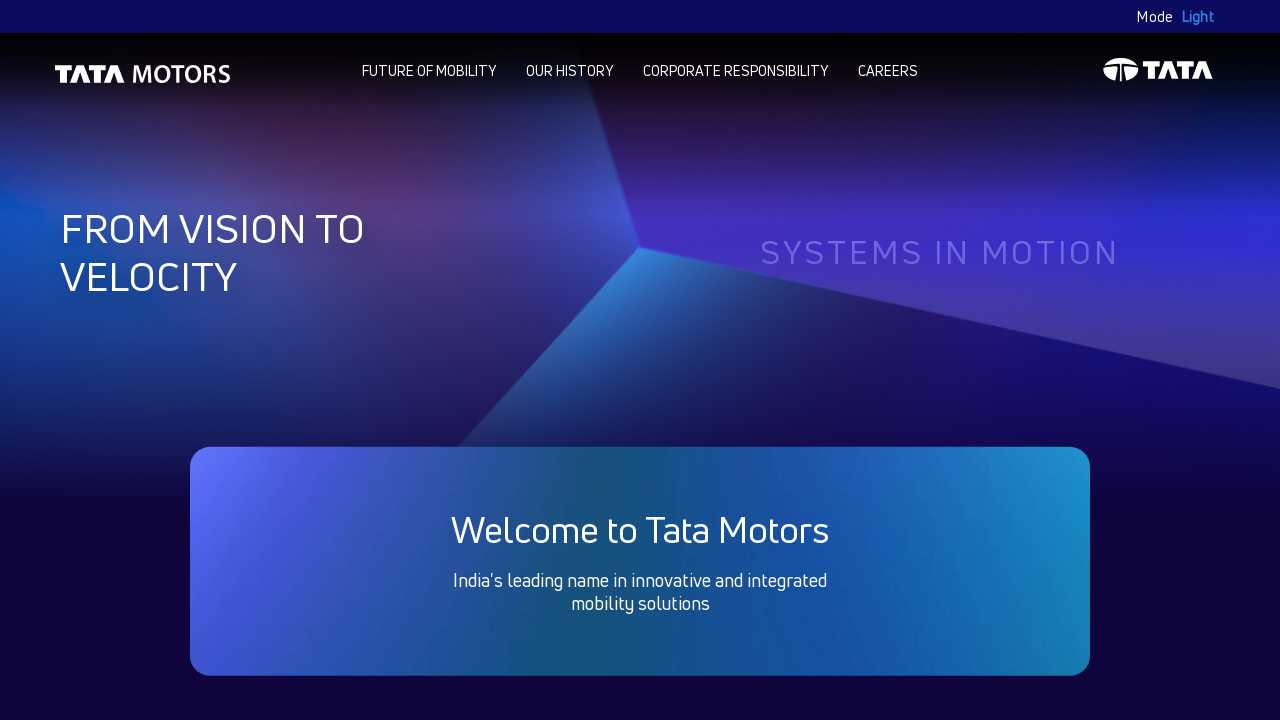